Fills out and submits a registration form with personal information including name, address, email, phone, gender, hobbies, country, and date of birth

Starting URL: https://demo.automationtesting.in/Register.html

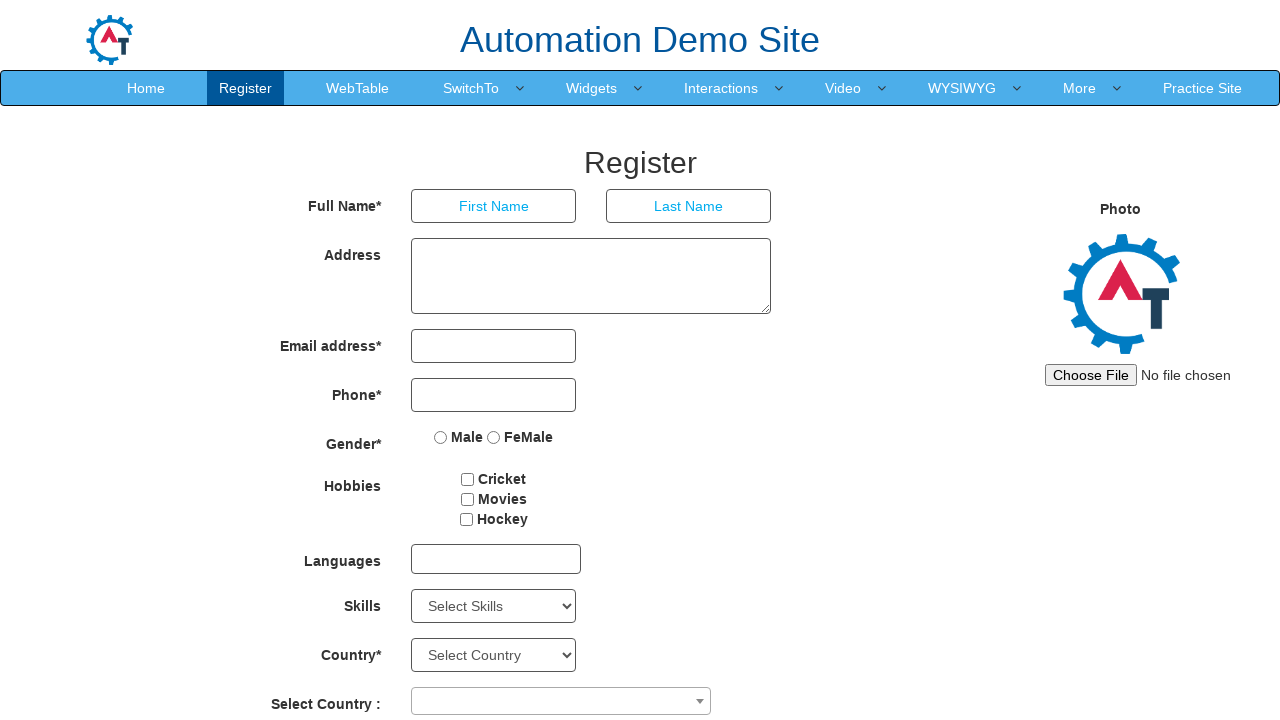

Filled first name field with 'Sharmila' on input[placeholder='First Name']
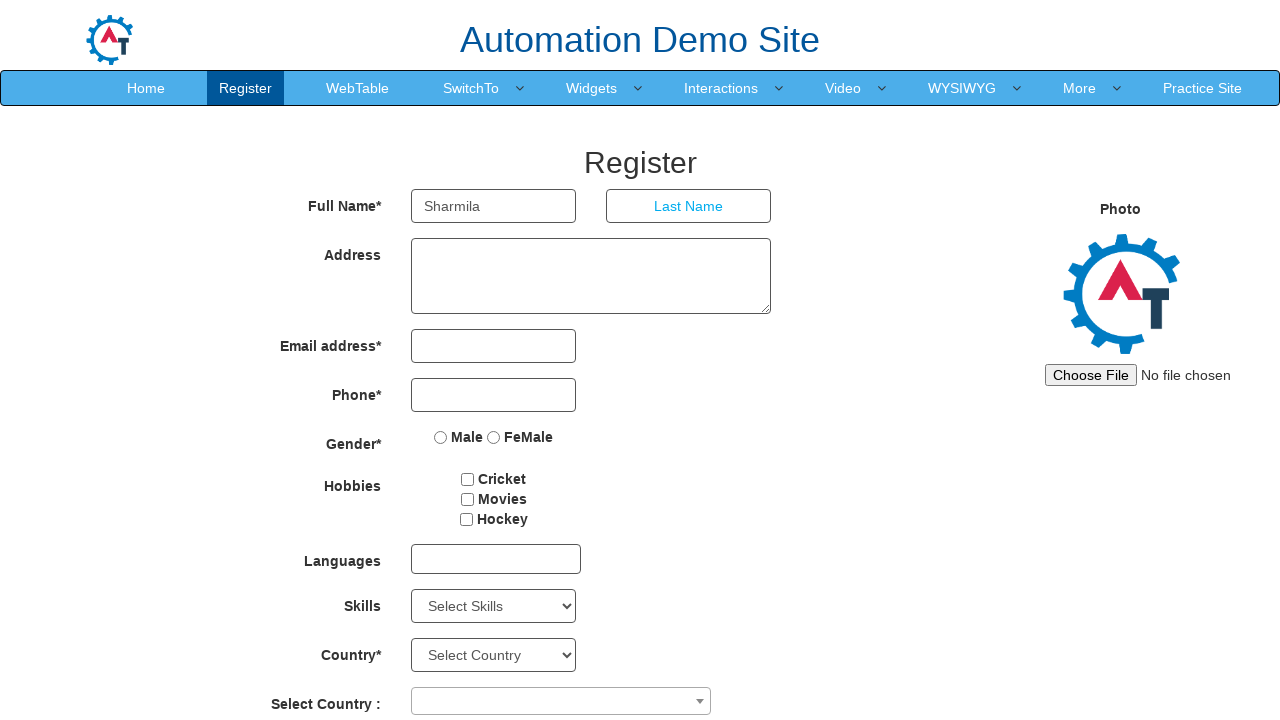

Filled last name field with 'Ganesan' on input[placeholder='Last Name']
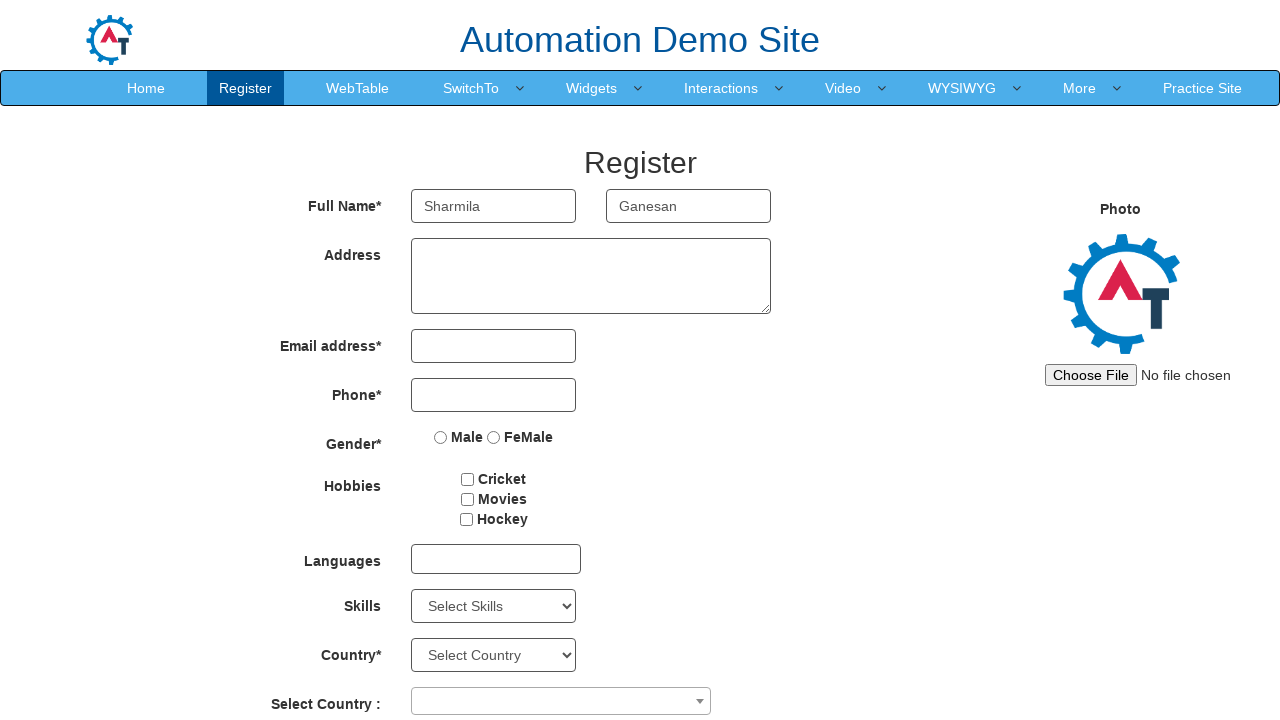

Filled address field with 'Chennai' on textarea[ng-model='Adress']
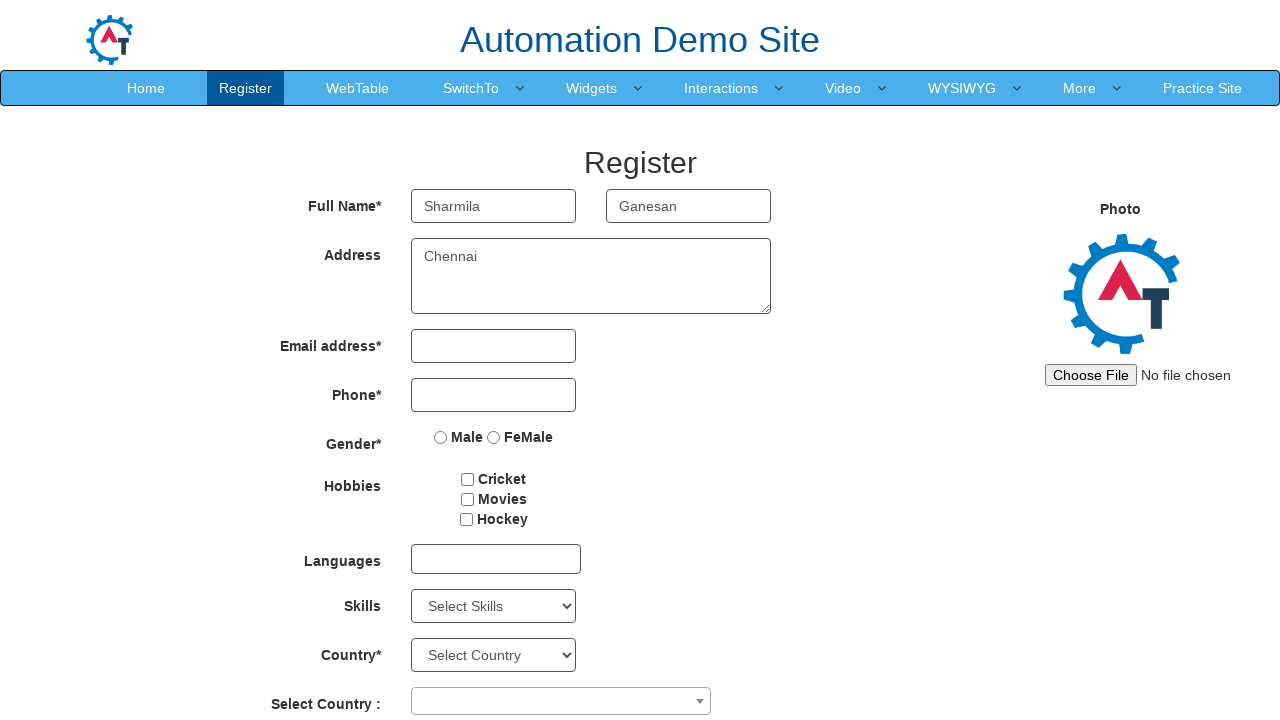

Filled email field with 'abc@gmail.com' on input[type='email']
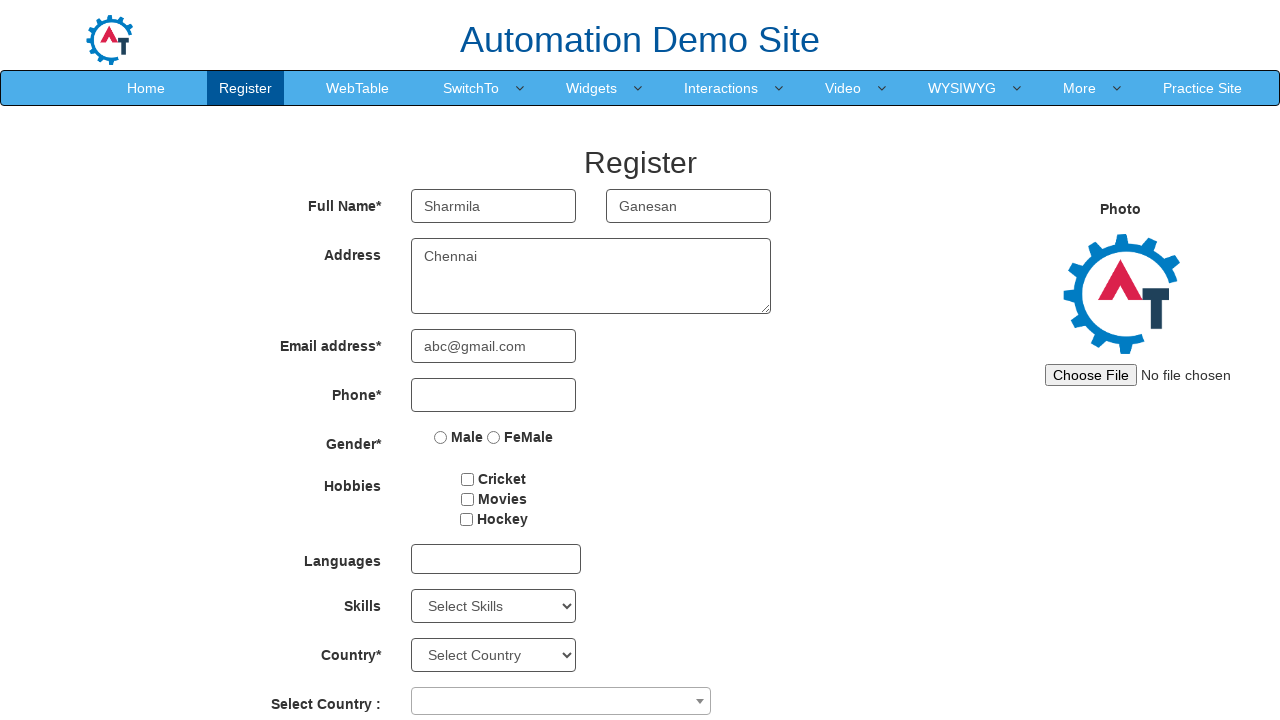

Filled phone number field with '1234567890' on input[type='tel']
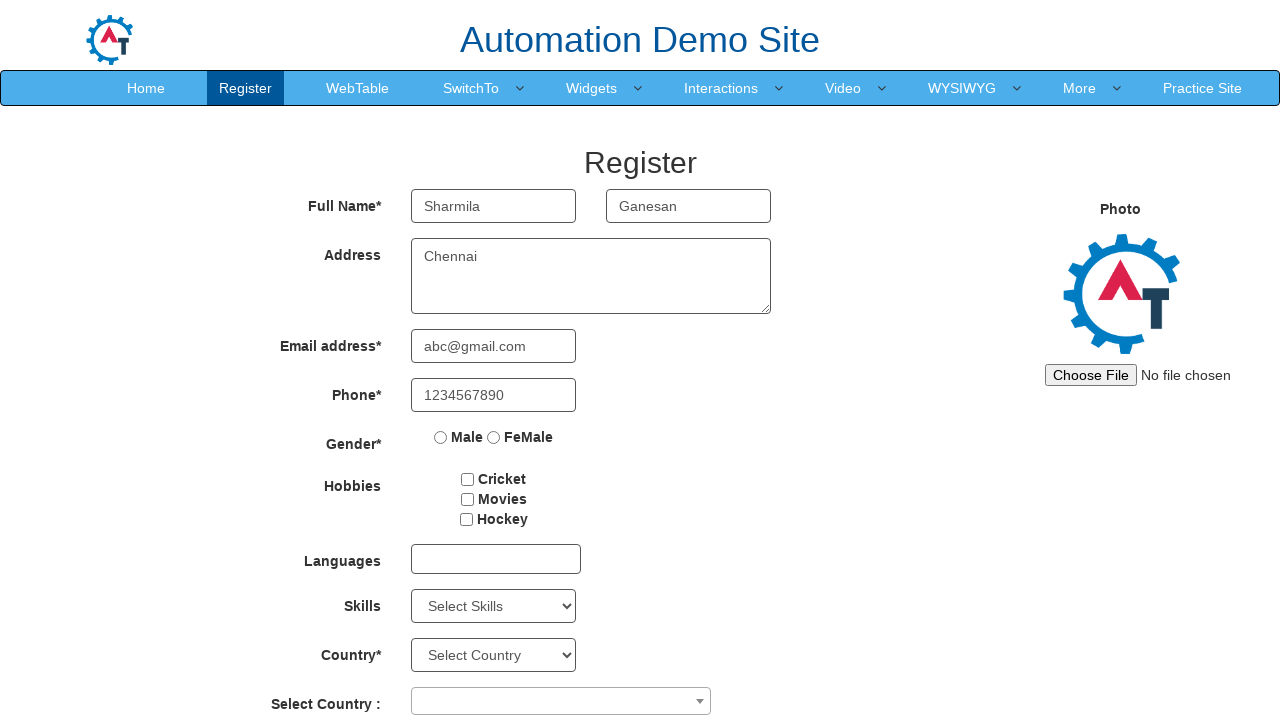

Selected 'Female' gender option at (494, 437) on input[value='FeMale']
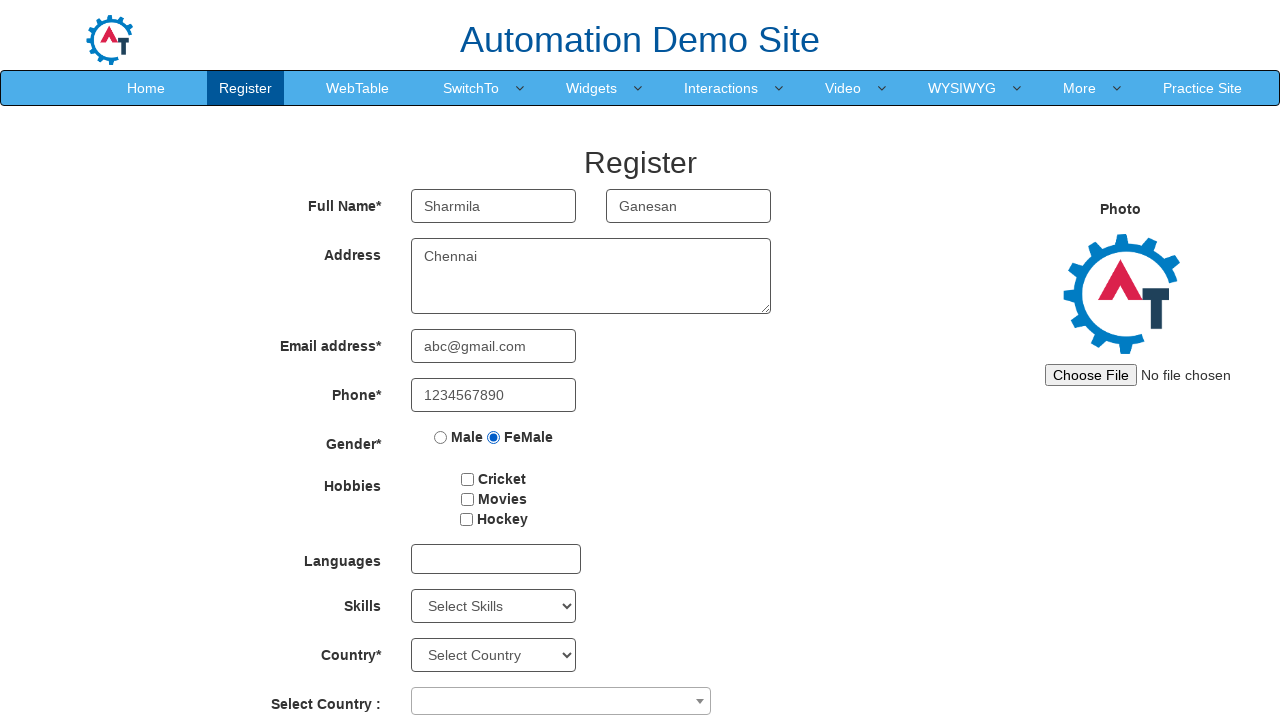

Selected 'Cricket' hobby at (468, 479) on input[value='Cricket']
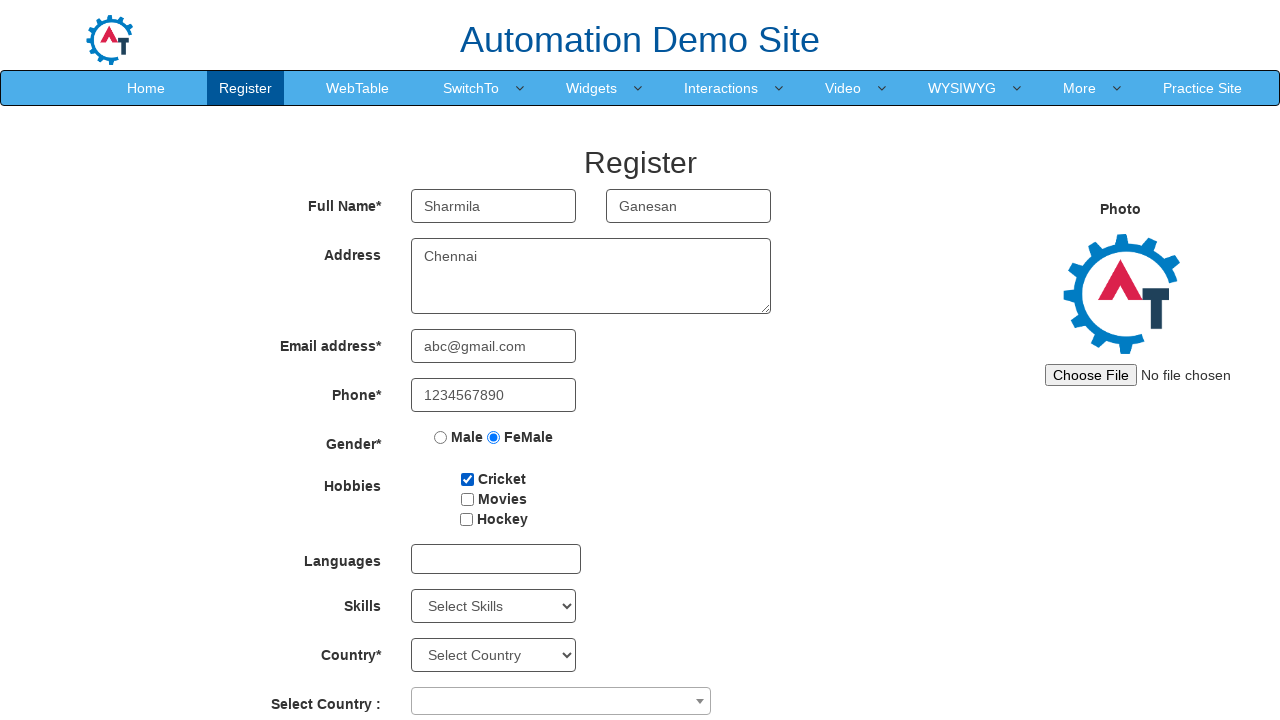

Clicked on countries dropdown at (494, 655) on #countries
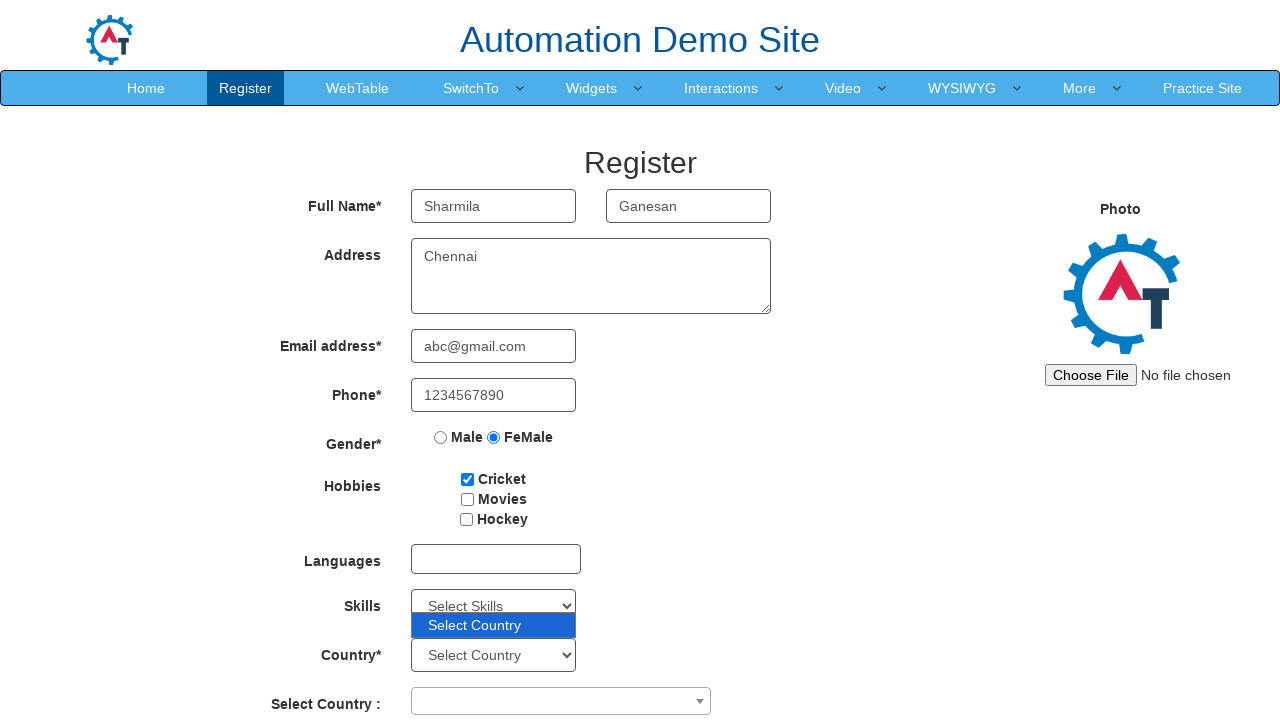

Selected 'Australia' from country dropdown on #country
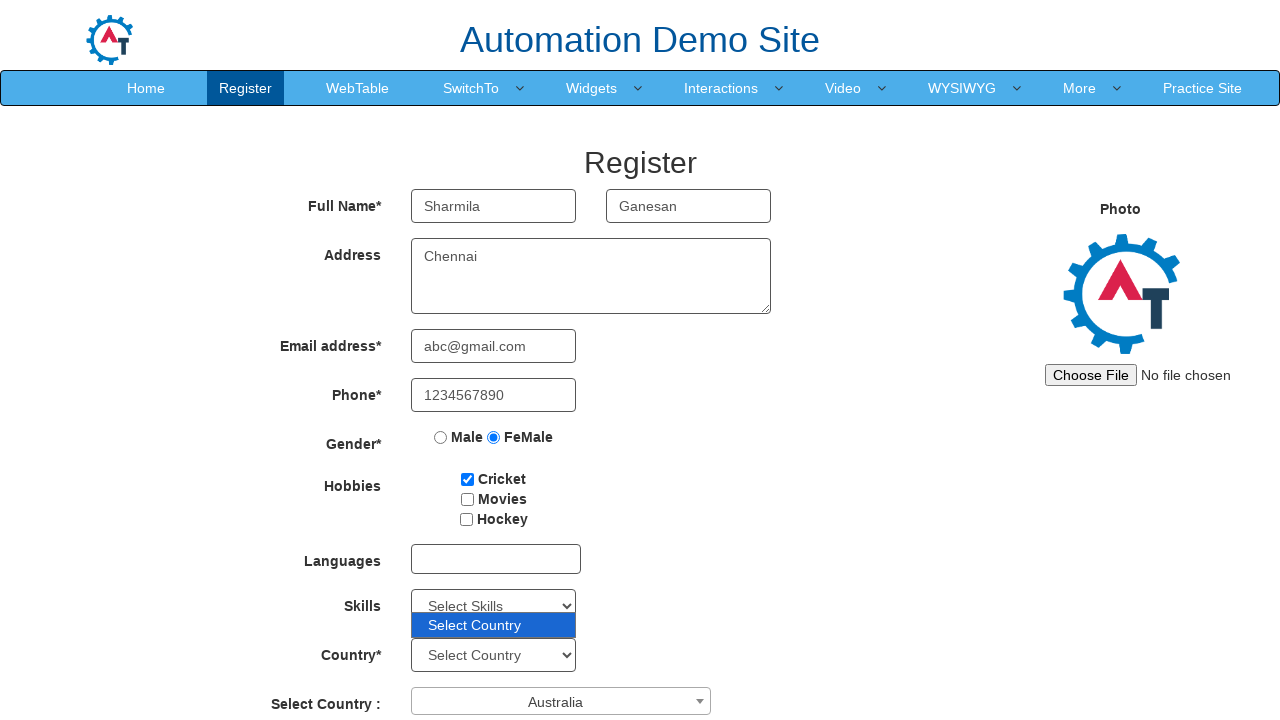

Selected birth year '1997' on select[placeholder='Year']
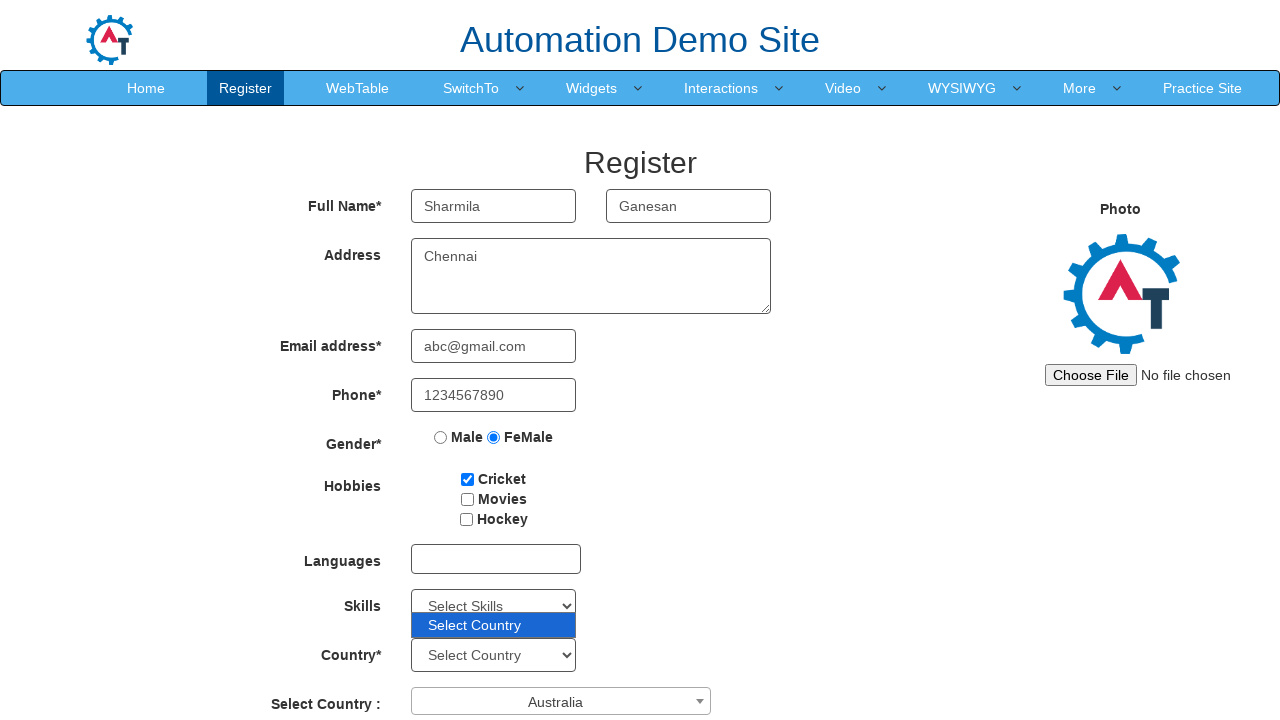

Selected birth month 'January' on select[placeholder='Month']
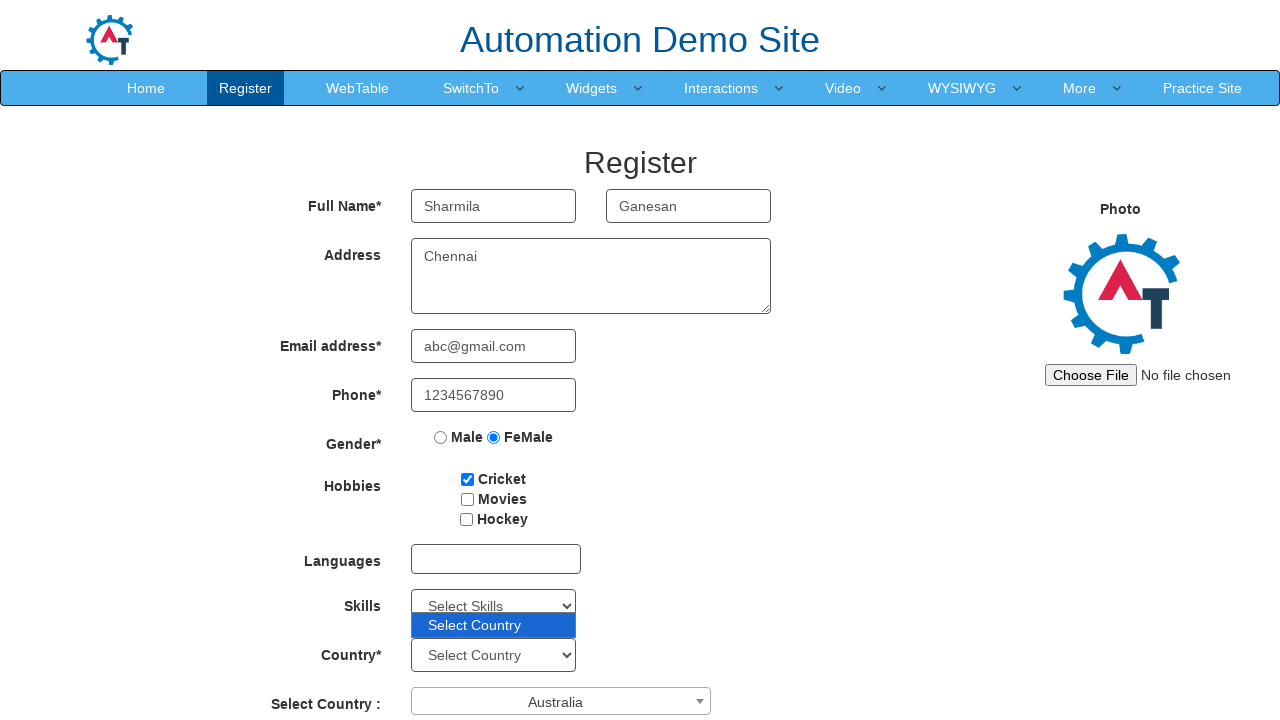

Selected birth day '29' on select[placeholder='Day']
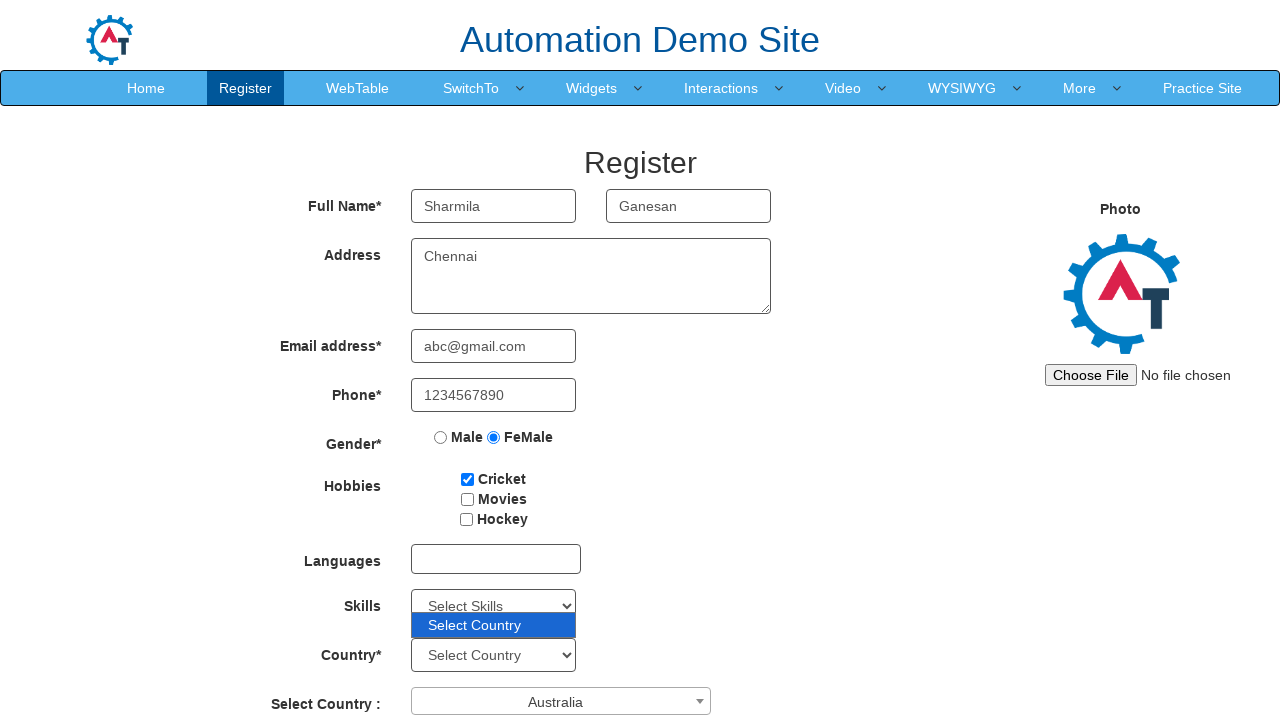

Scrolled to day selector element
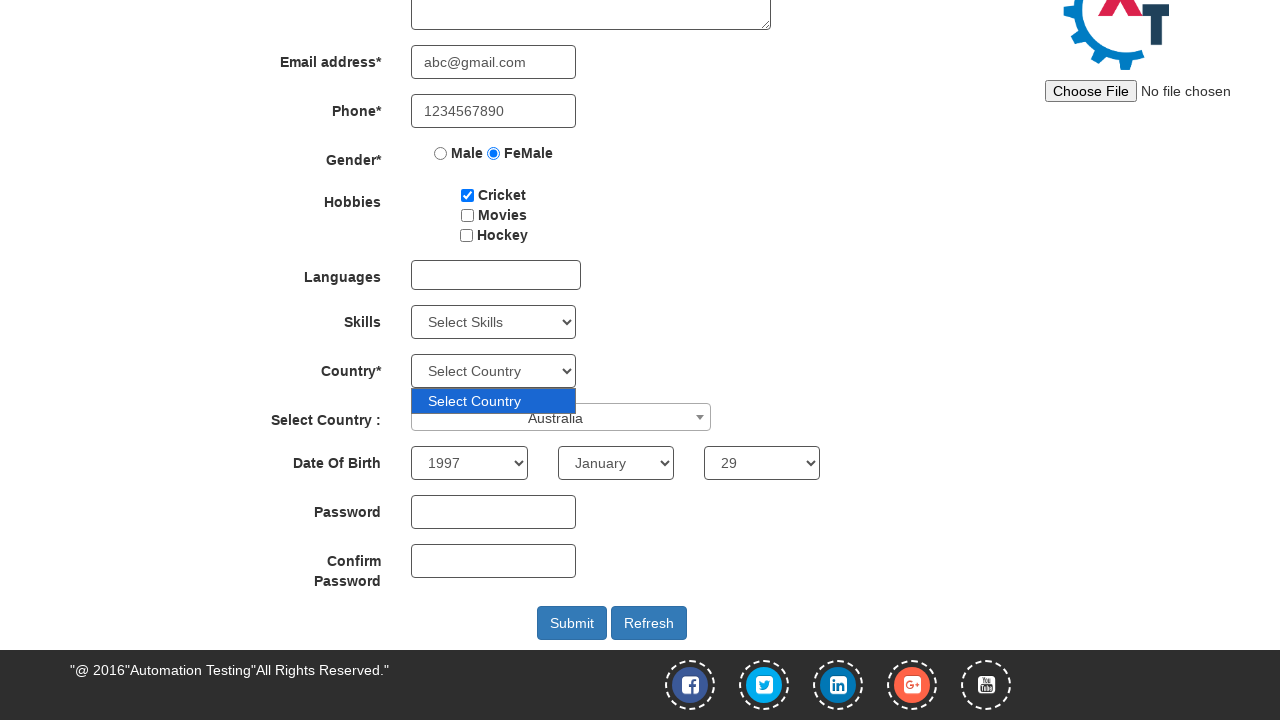

Clicked submit button to submit registration form at (572, 623) on #submitbtn
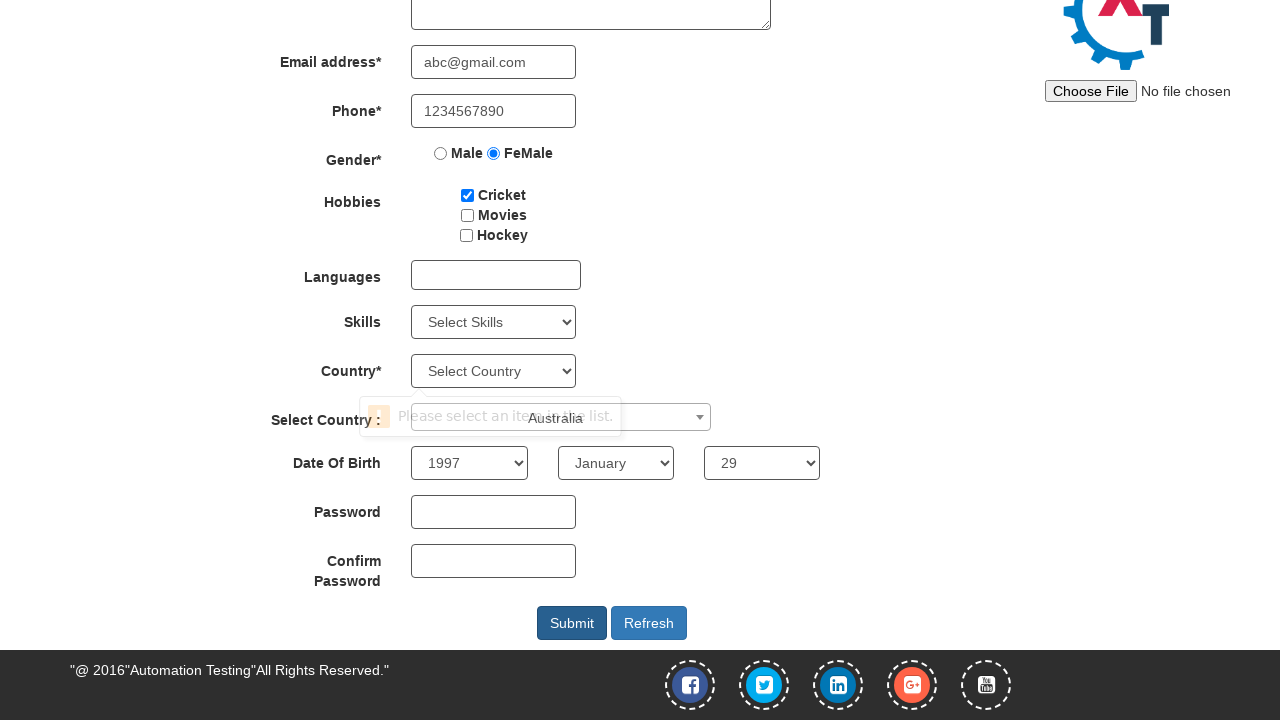

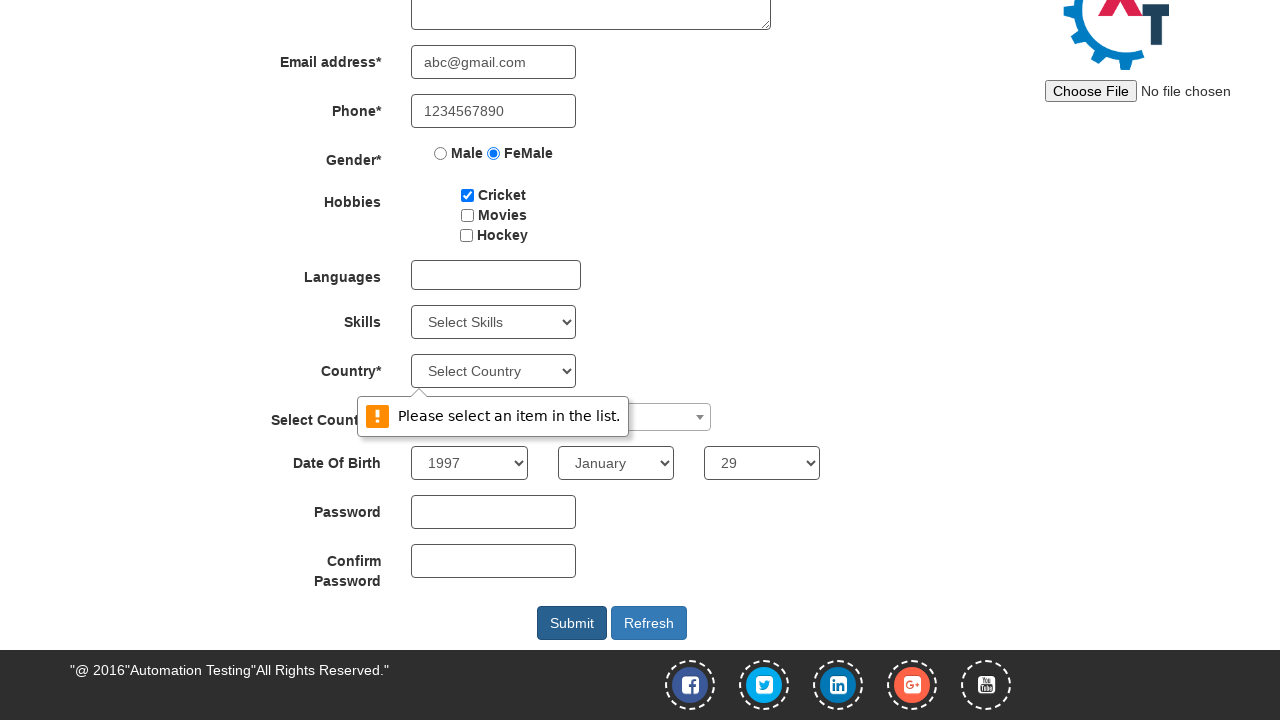